Demonstrates CSS selector usage by navigating through the Playwright documentation site - clicking the Docs link, then a welcome link, and finally an ambassadors heading.

Starting URL: https://playwright.dev/

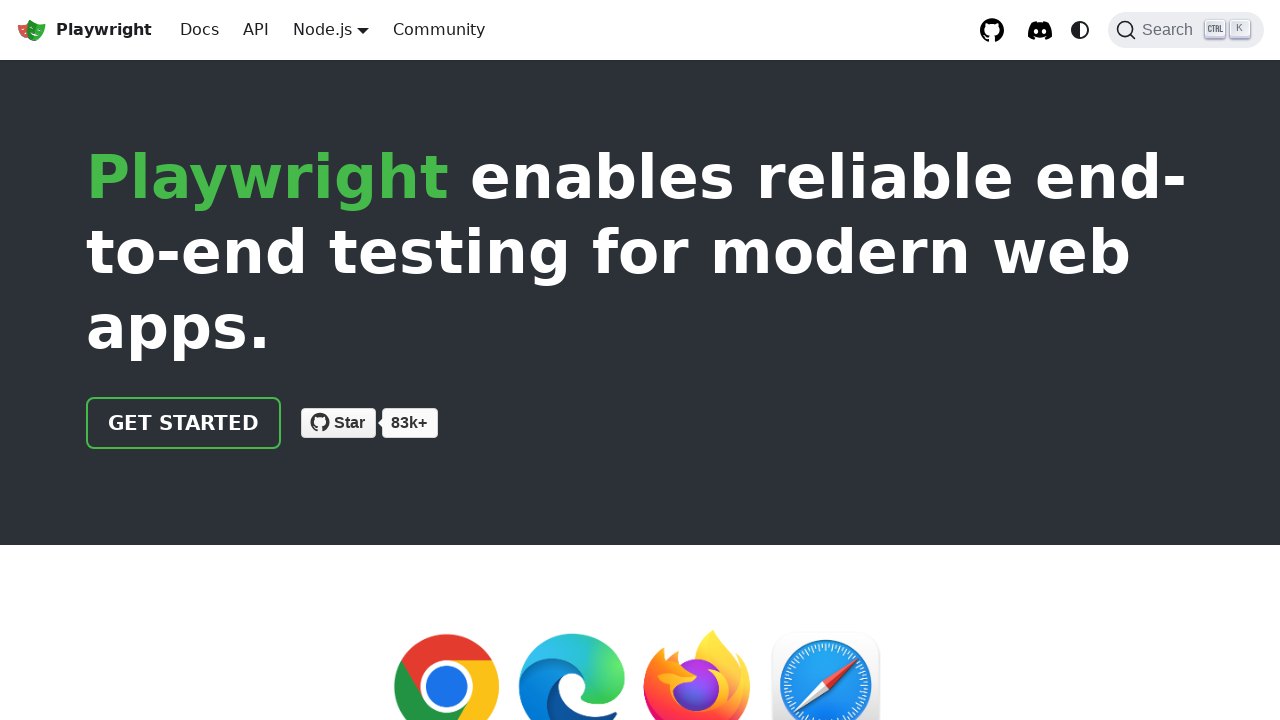

Clicked Docs link in navigation bar using CSS selector with class and href attribute at (200, 30) on a.navbar__item[href="/docs/intro"]
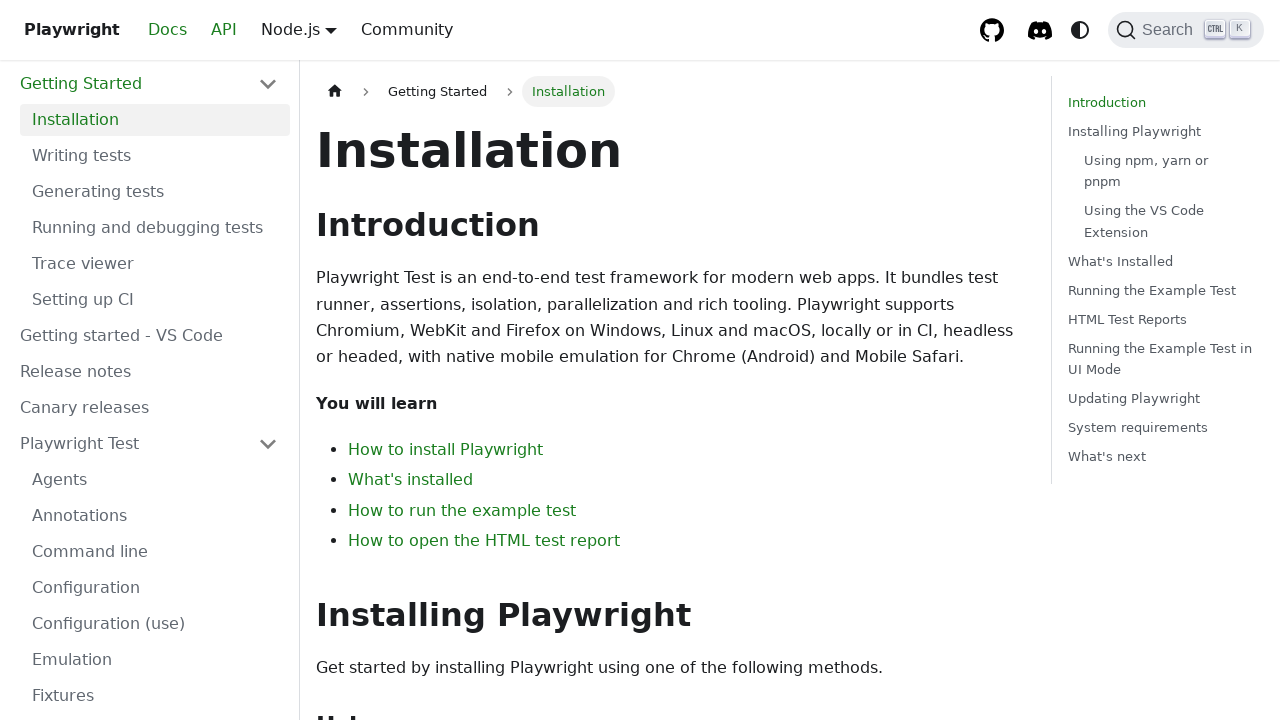

Clicked link with href ending in 'welcome' at (439, 30) on [href$="welcome"]
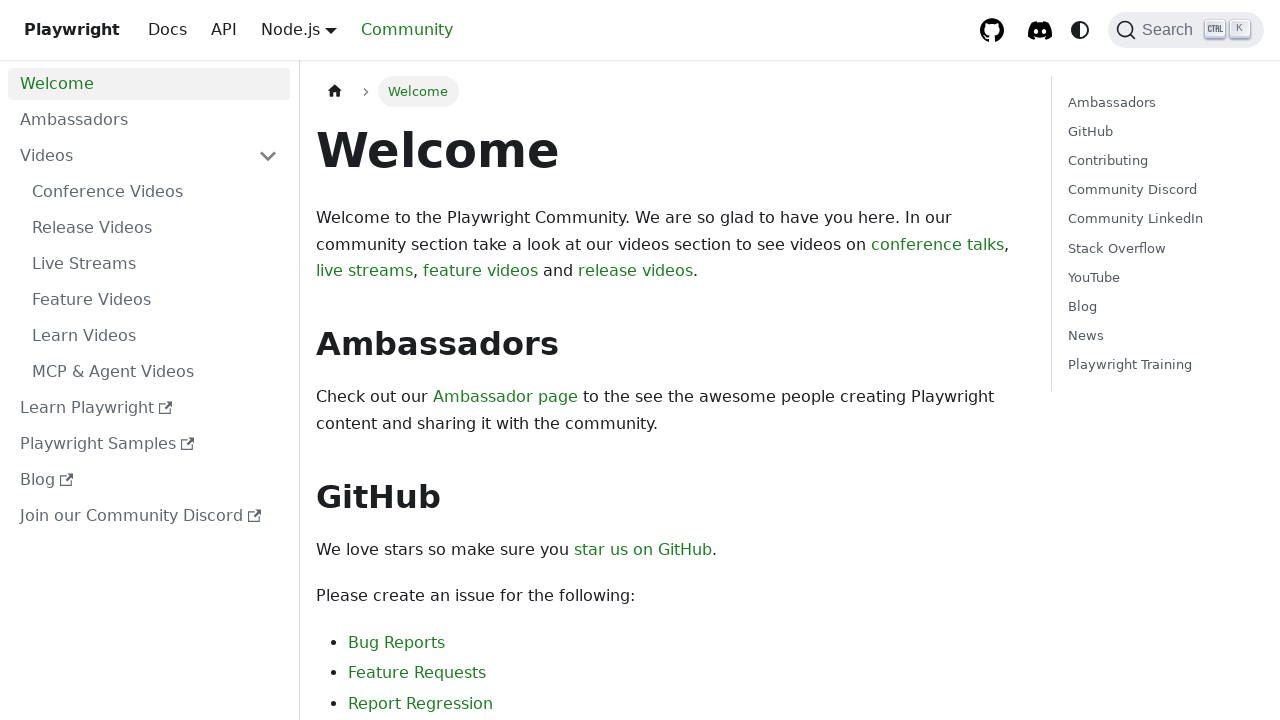

Clicked h2 heading with id 'ambassadors' at (668, 344) on h2#ambassadors
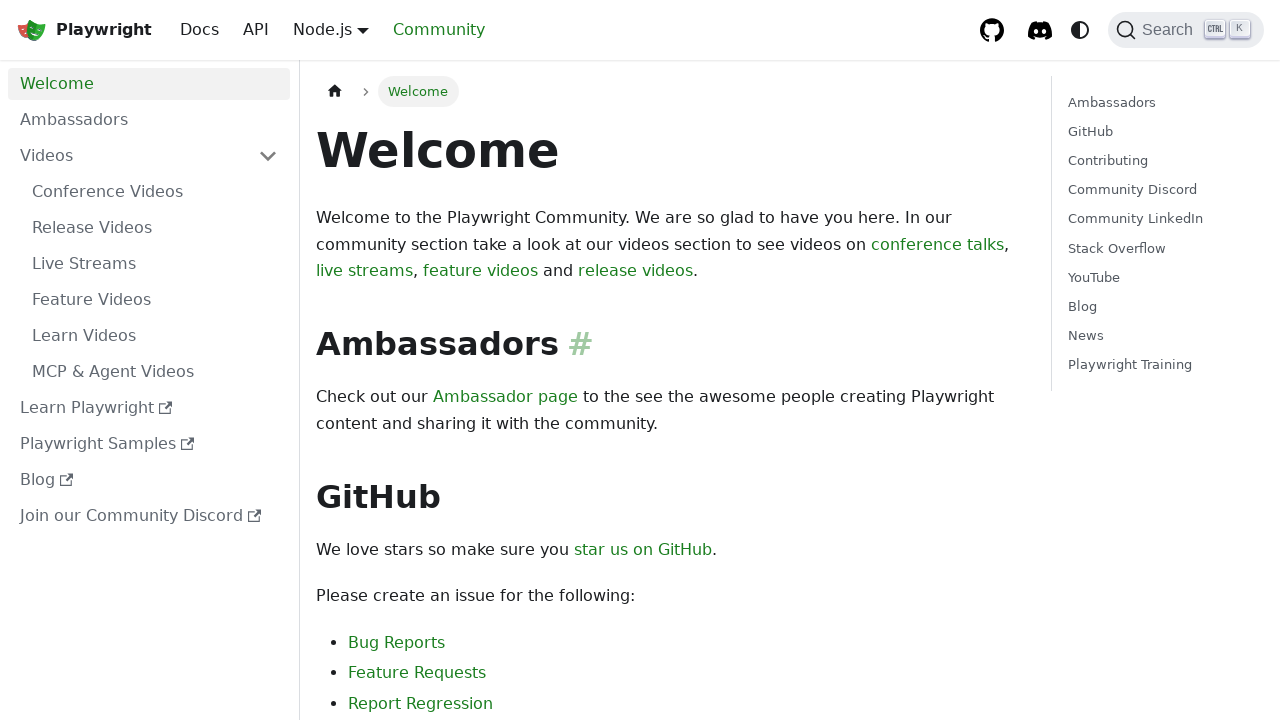

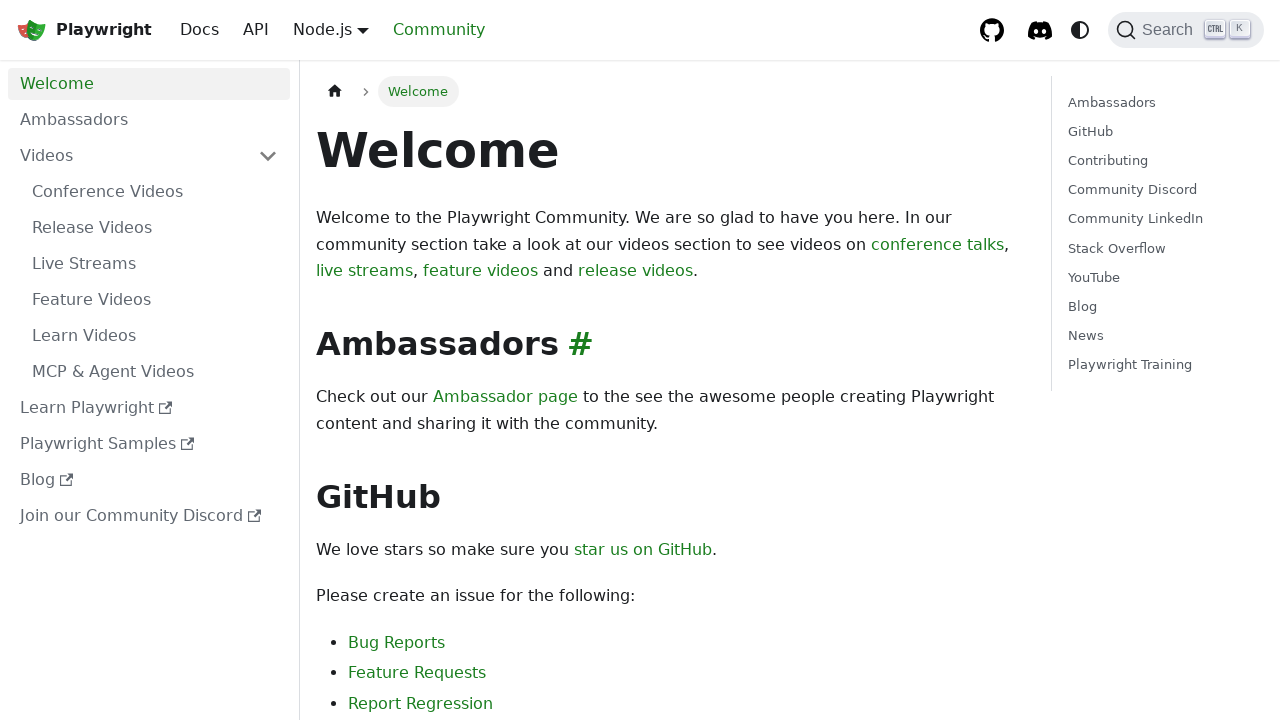